Navigates to anhtester.com and clicks on the "API Testing" section heading

Starting URL: https://anhtester.com

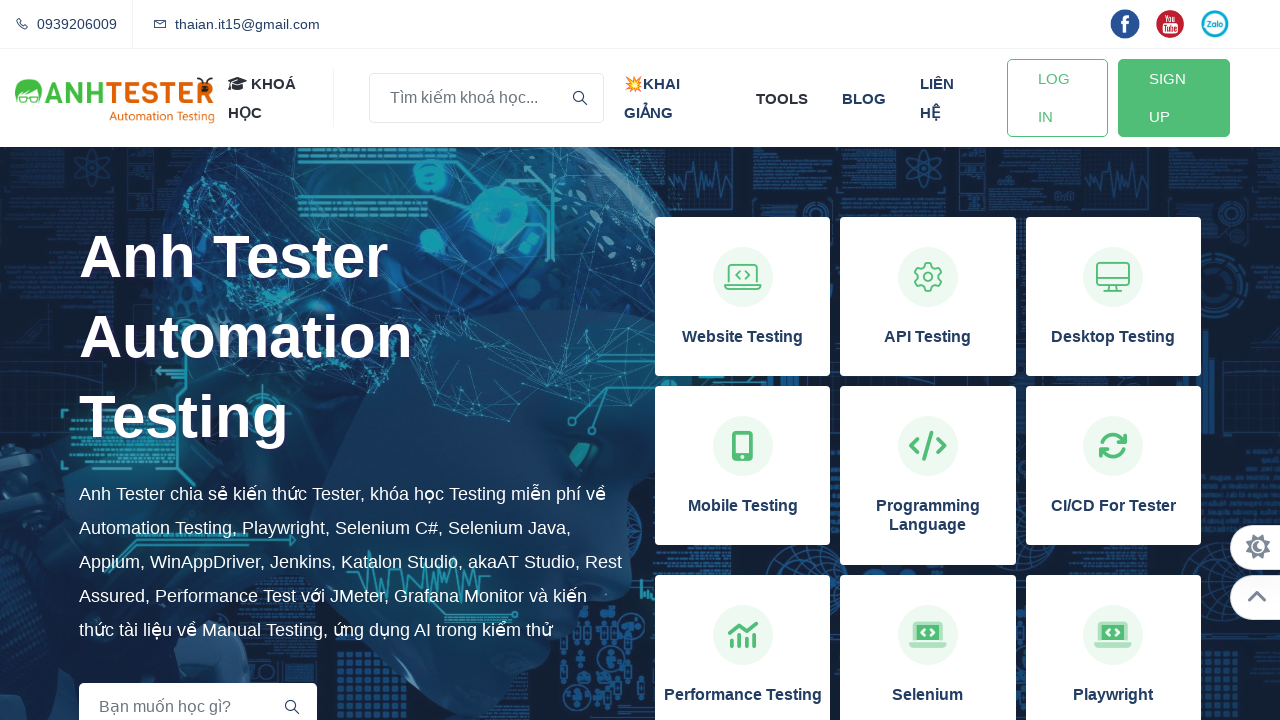

Waited for page to reach domcontentloaded state
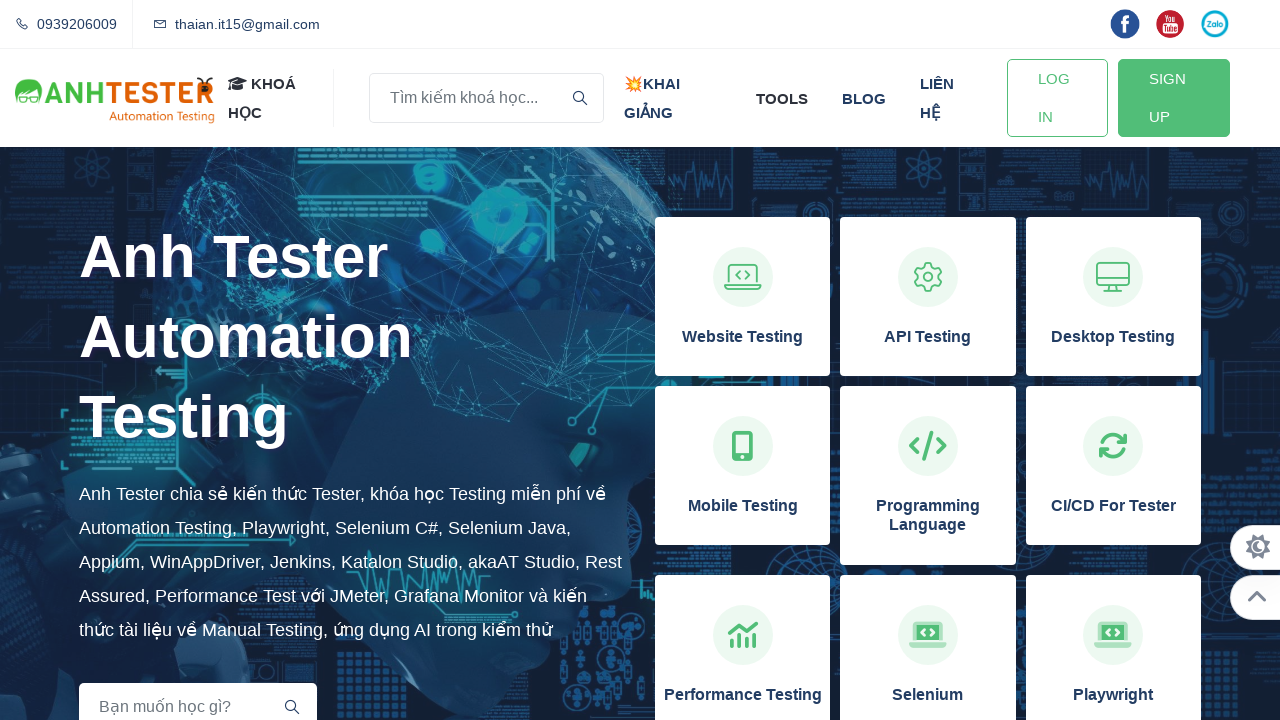

Clicked on the 'API Testing' section heading at (928, 337) on xpath=//h3[normalize-space()='API Testing']
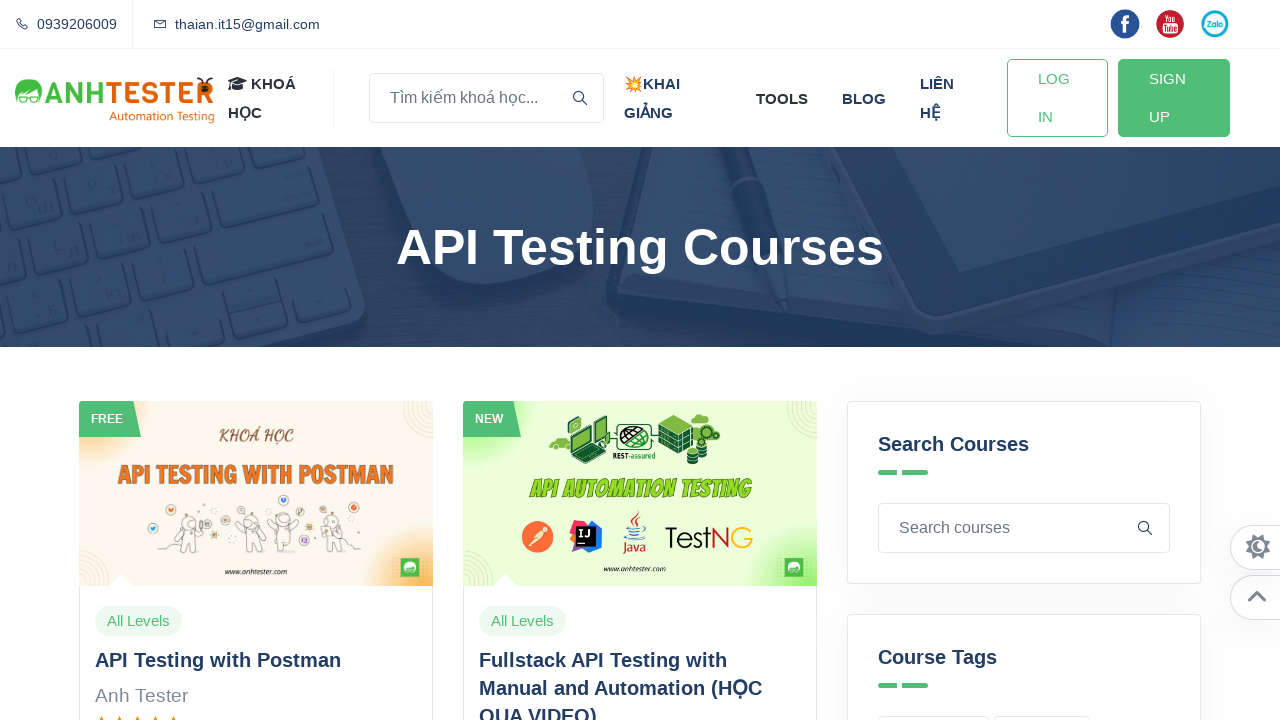

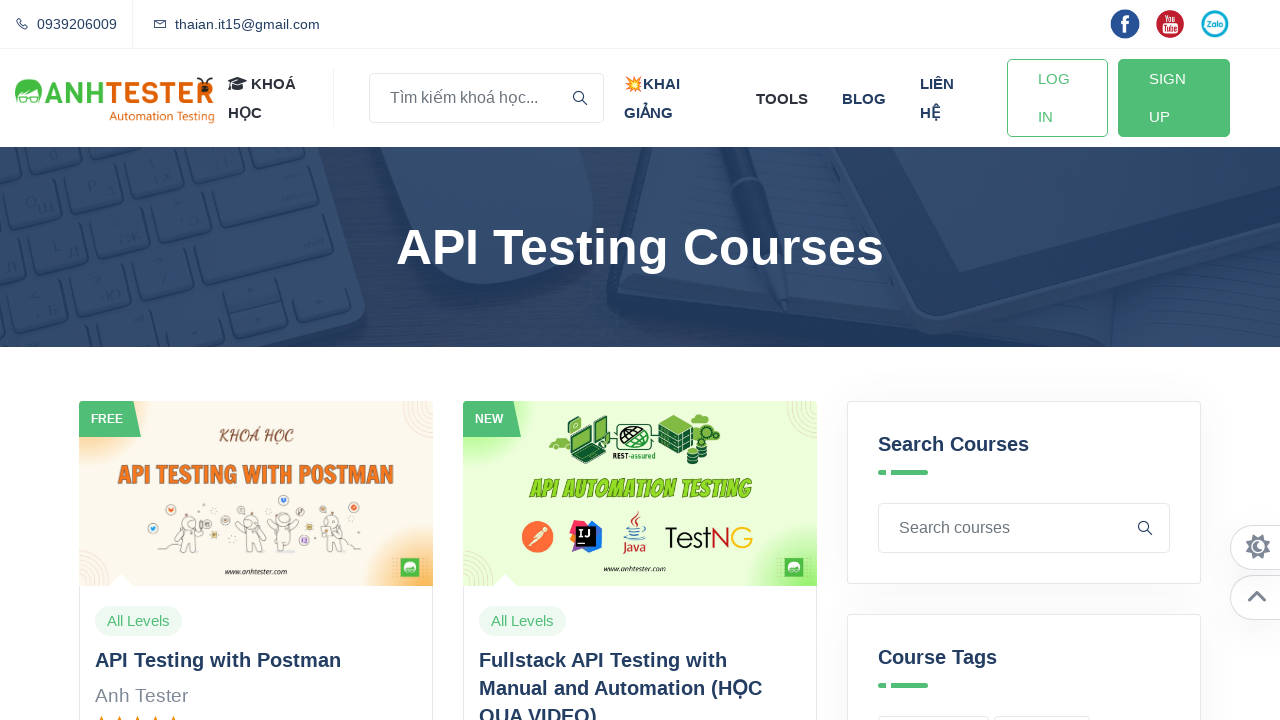